Tests adding a todo item to the sample todo application and verifies it was added correctly

Starting URL: https://lambdatest.github.io/sample-todo-app/

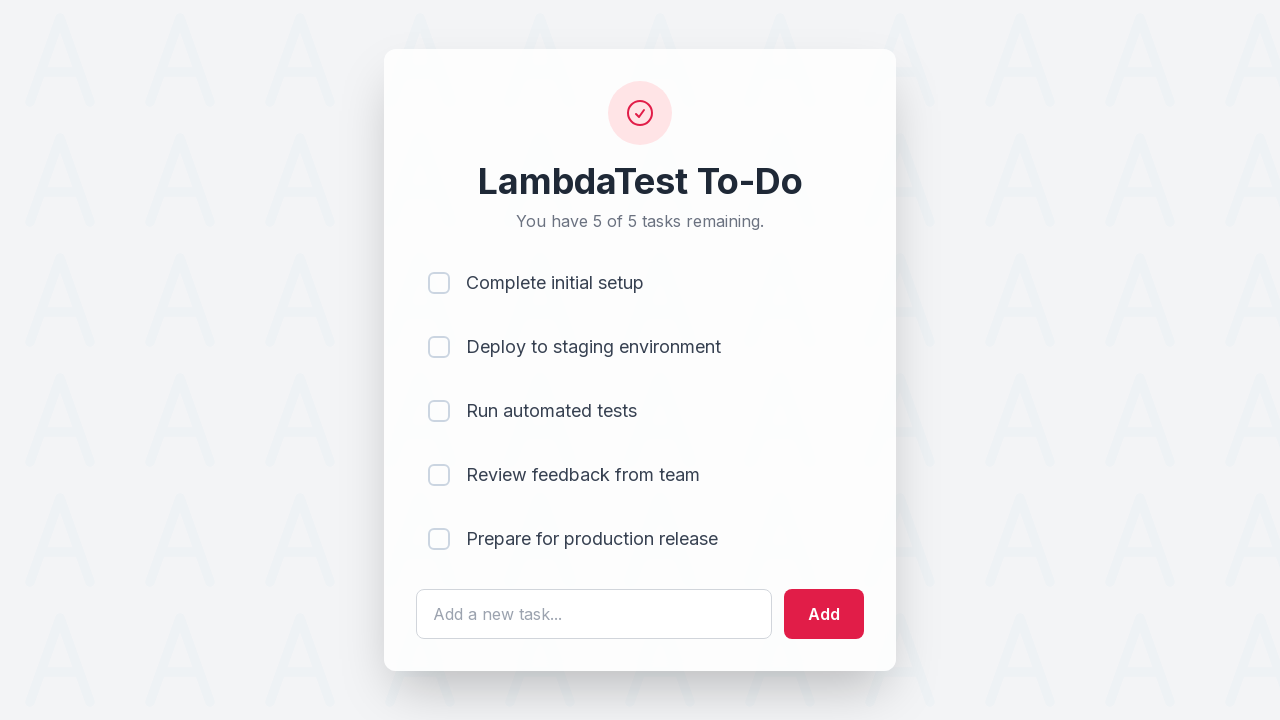

Filled todo input field with 'kljflkd' on #sampletodotext
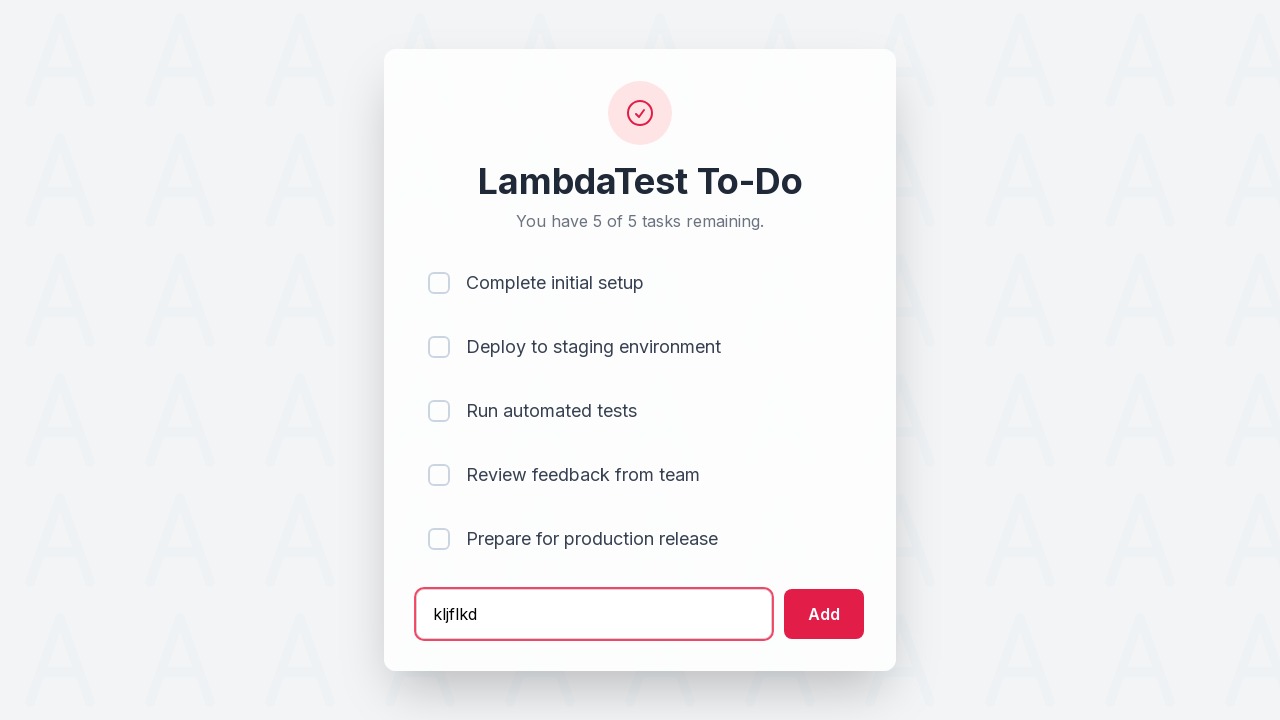

Pressed Enter key to submit todo item on #sampletodotext
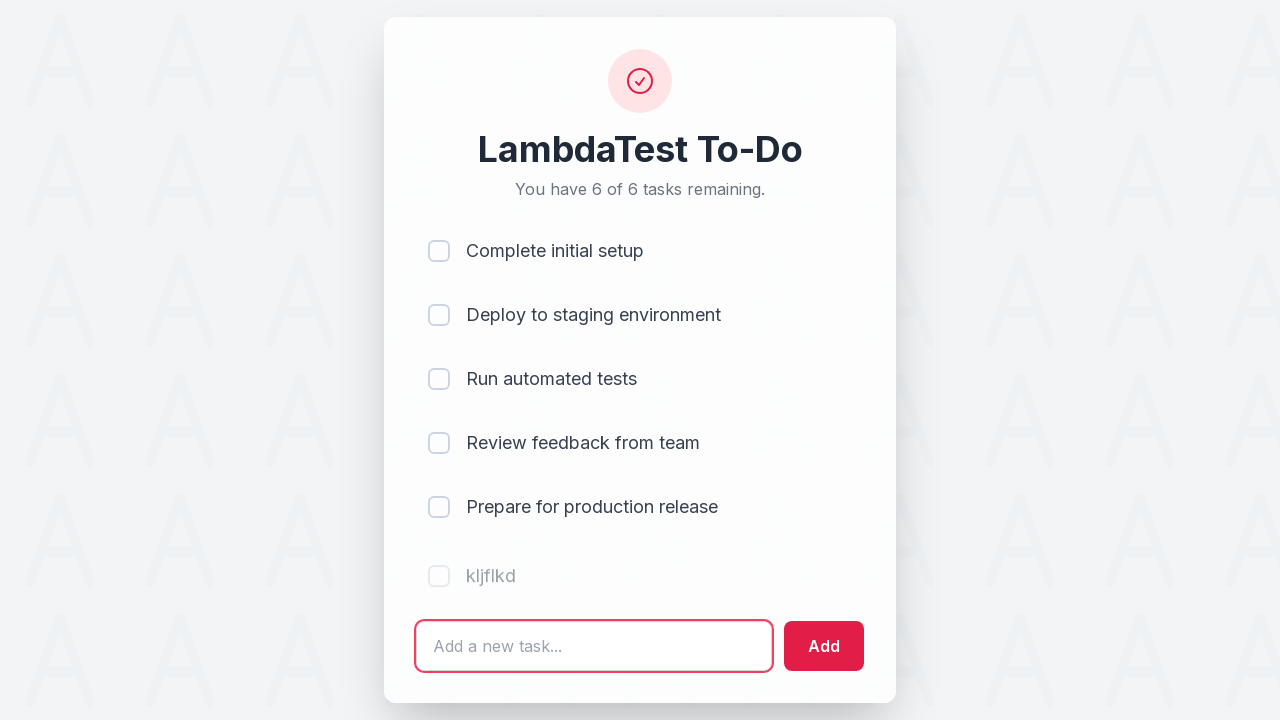

New todo item appeared in the list
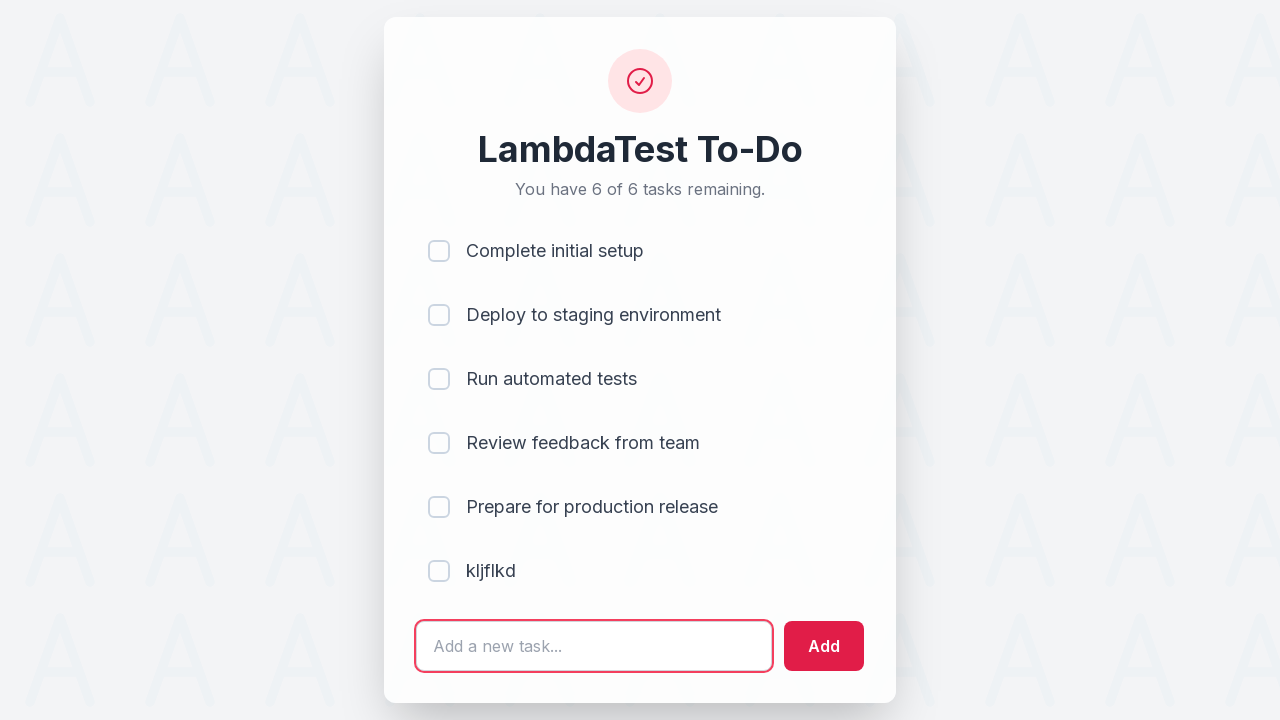

Retrieved text content from newly added todo item: 'kljflkd'
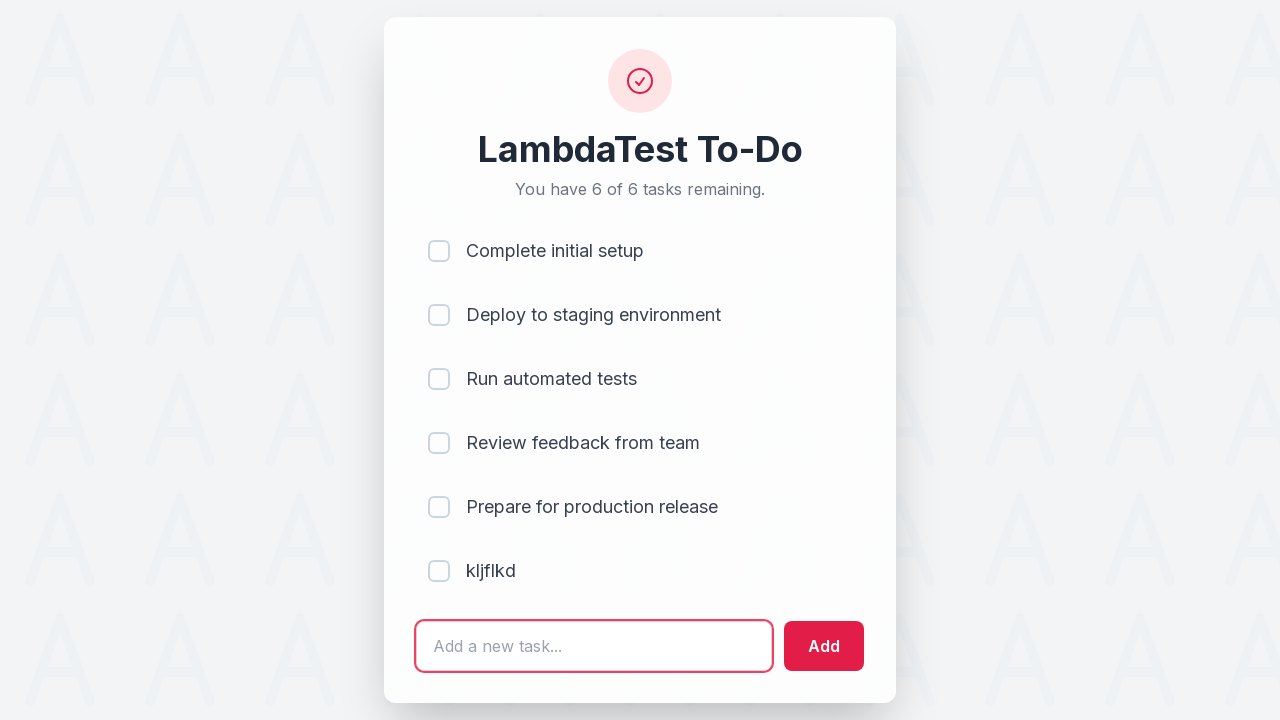

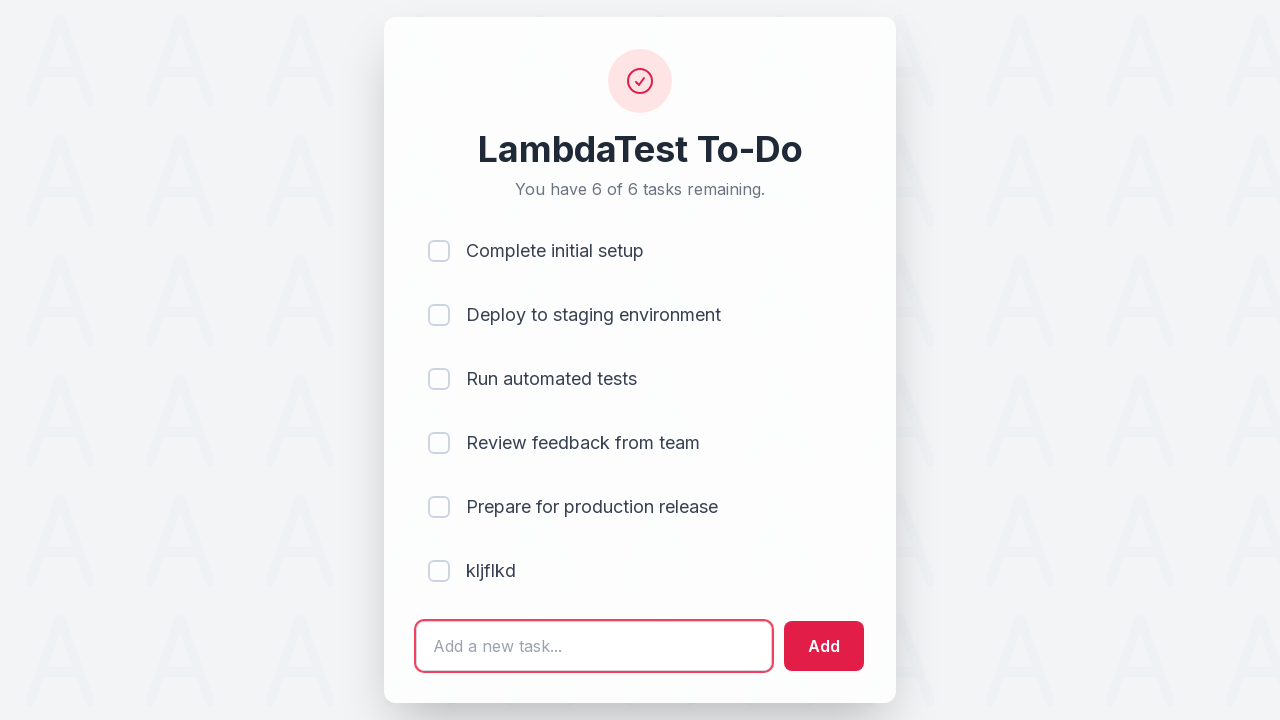